Tests data table sorting without attributes by clicking the column header twice and verifying values are sorted in descending order

Starting URL: http://the-internet.herokuapp.com/tables

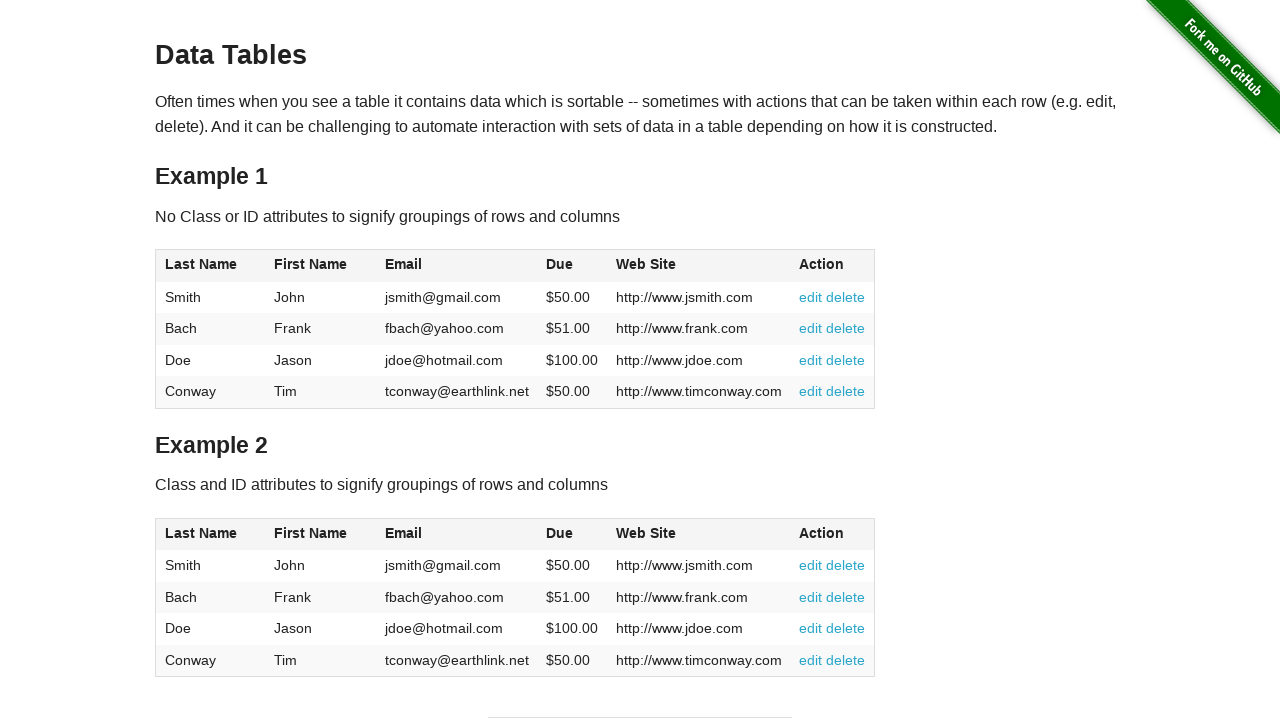

Clicked 4th column header (Dues) to sort ascending at (572, 266) on #table1 thead tr th:nth-of-type(4)
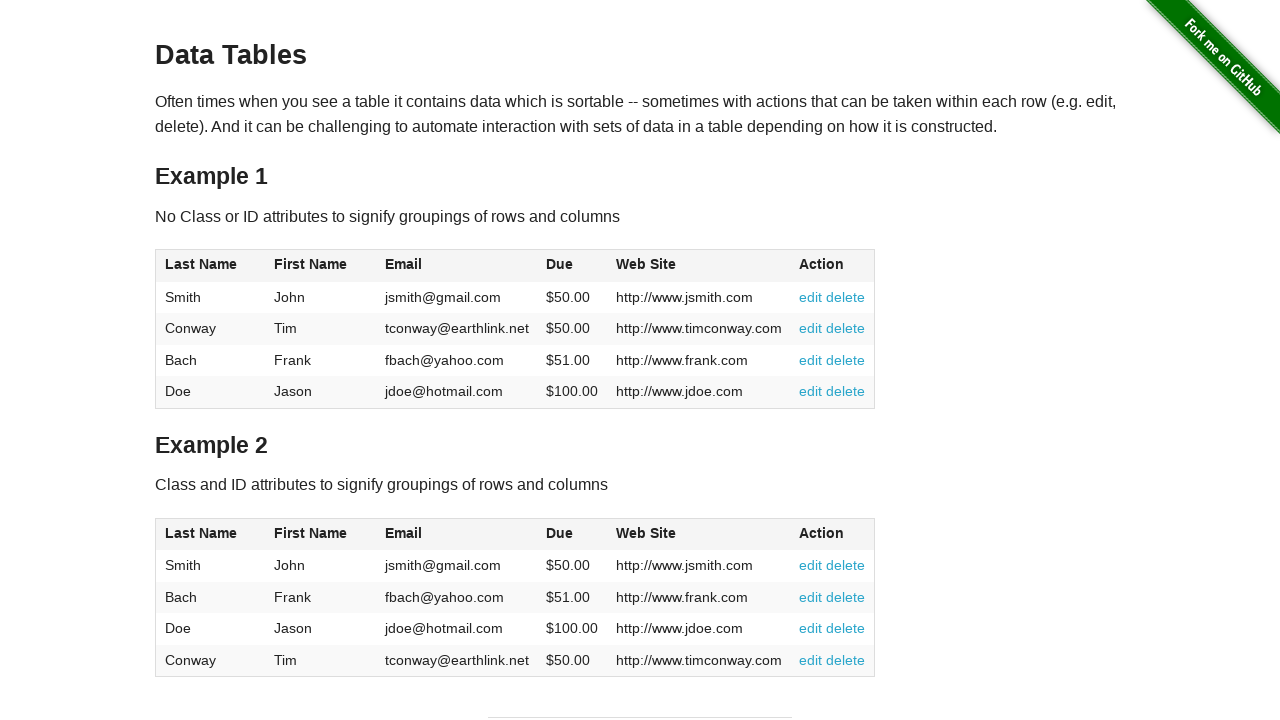

Clicked 4th column header (Dues) again to sort descending at (572, 266) on #table1 thead tr th:nth-of-type(4)
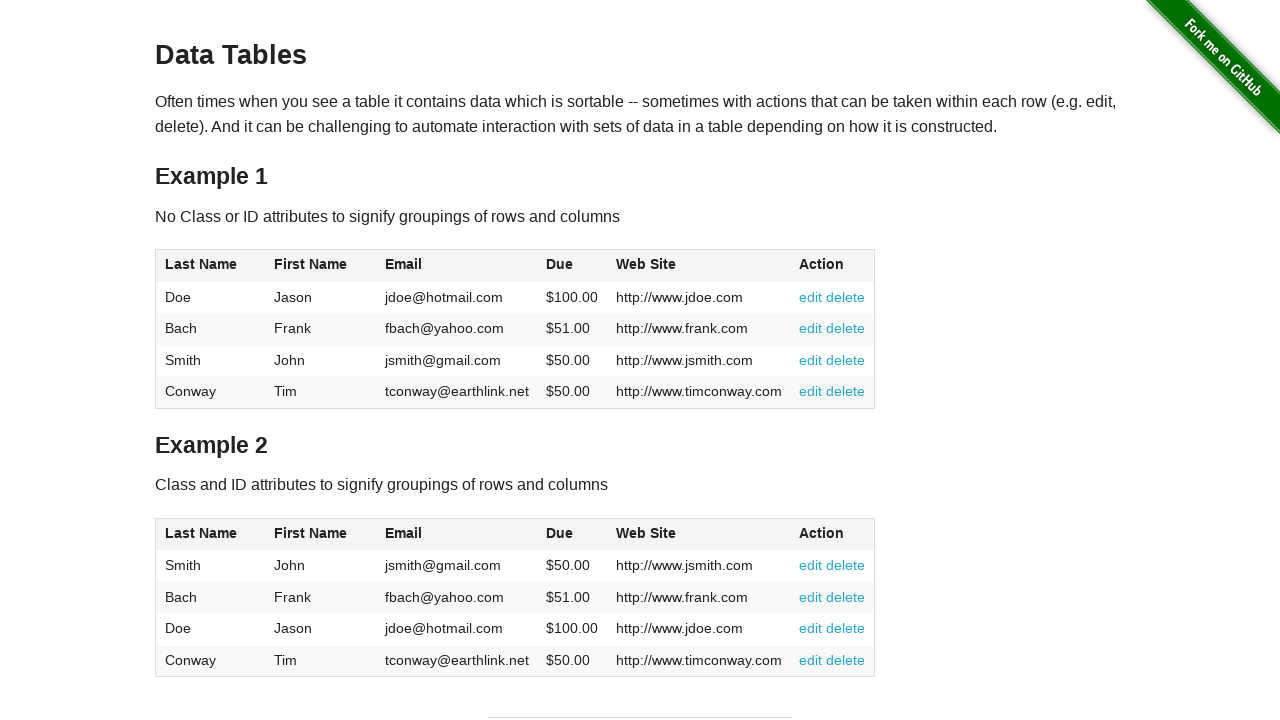

Verified dues column elements are present in table
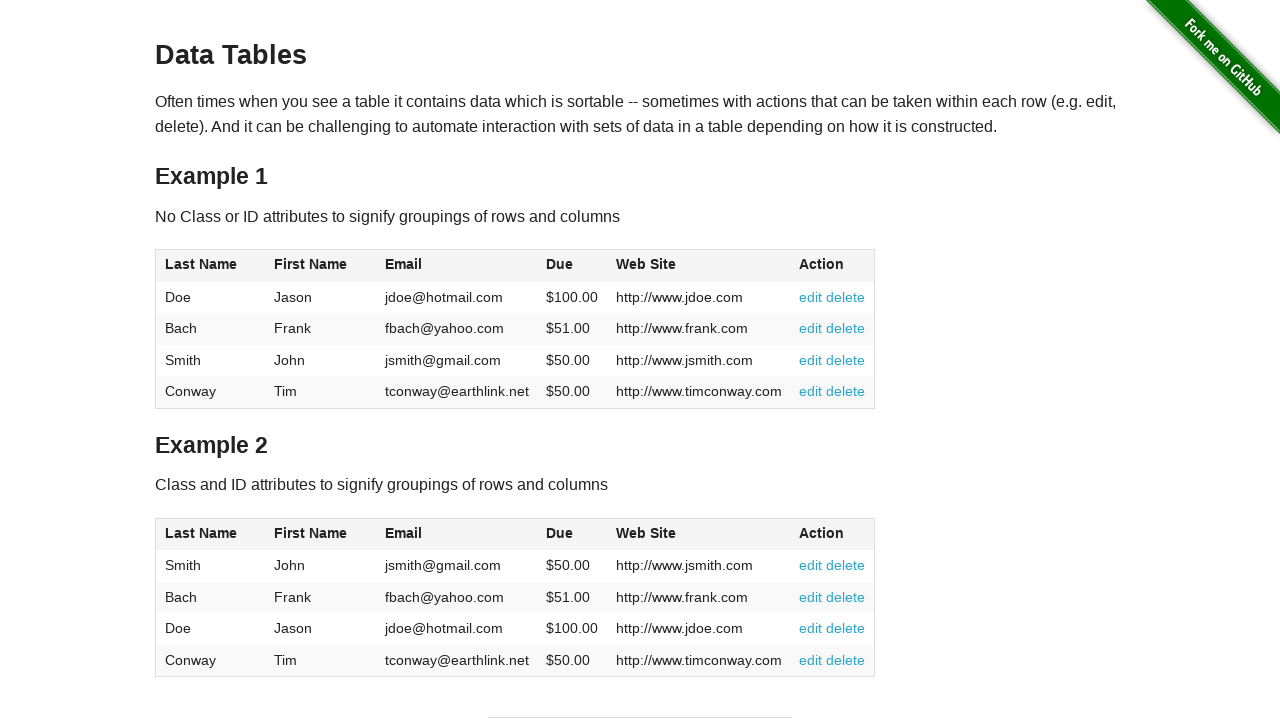

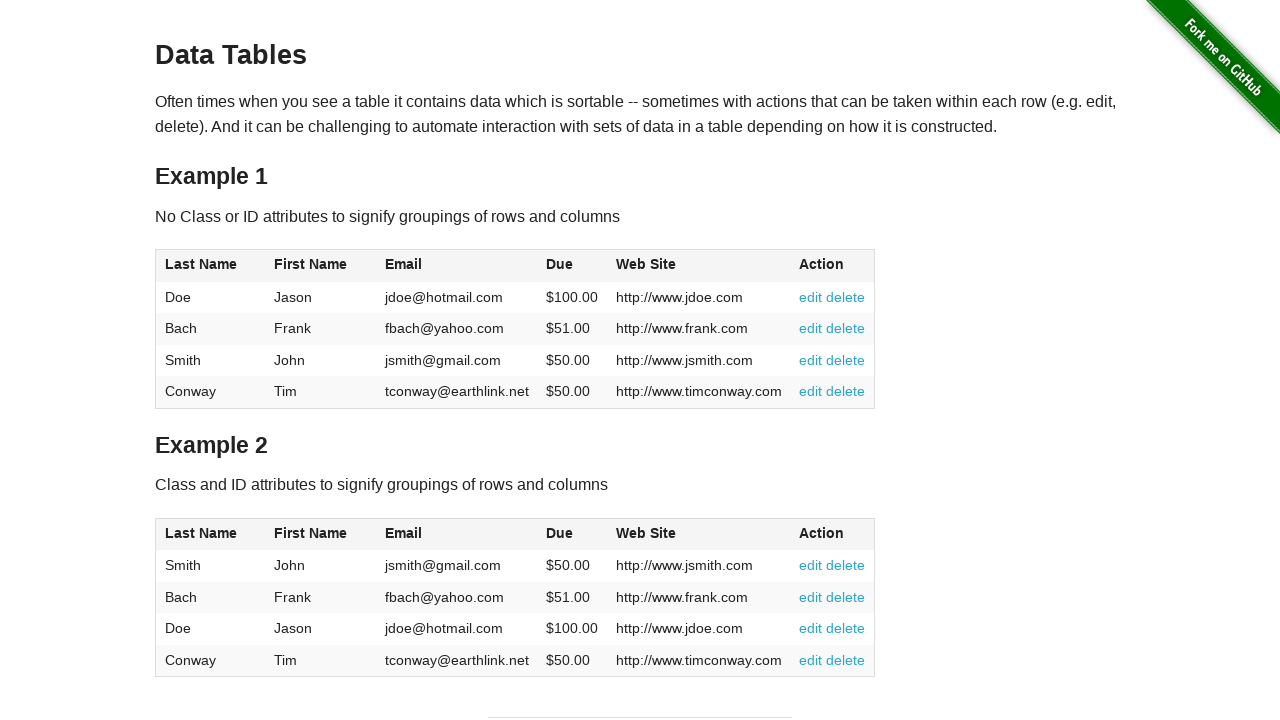